Tests the search functionality on Instant Gaming website by entering a game name in the search field and submitting the search query

Starting URL: https://www.instant-gaming.com/es/

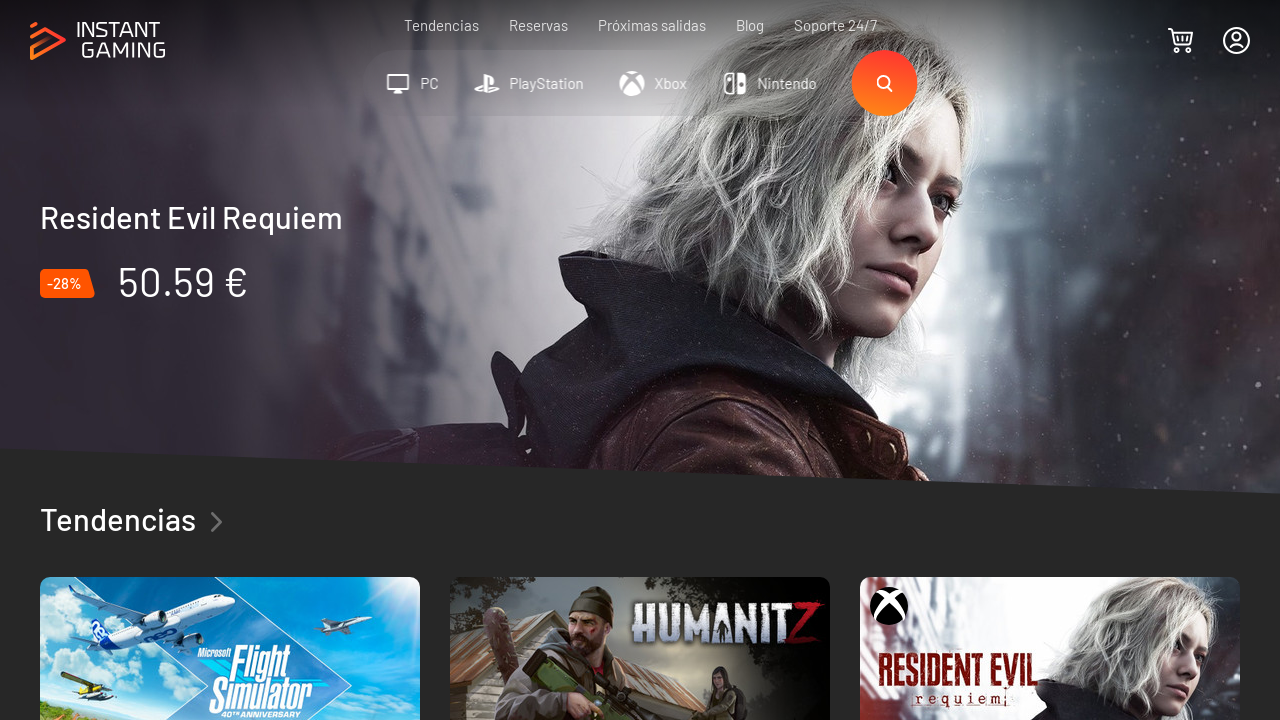

Cleared the search field on input[name='q']
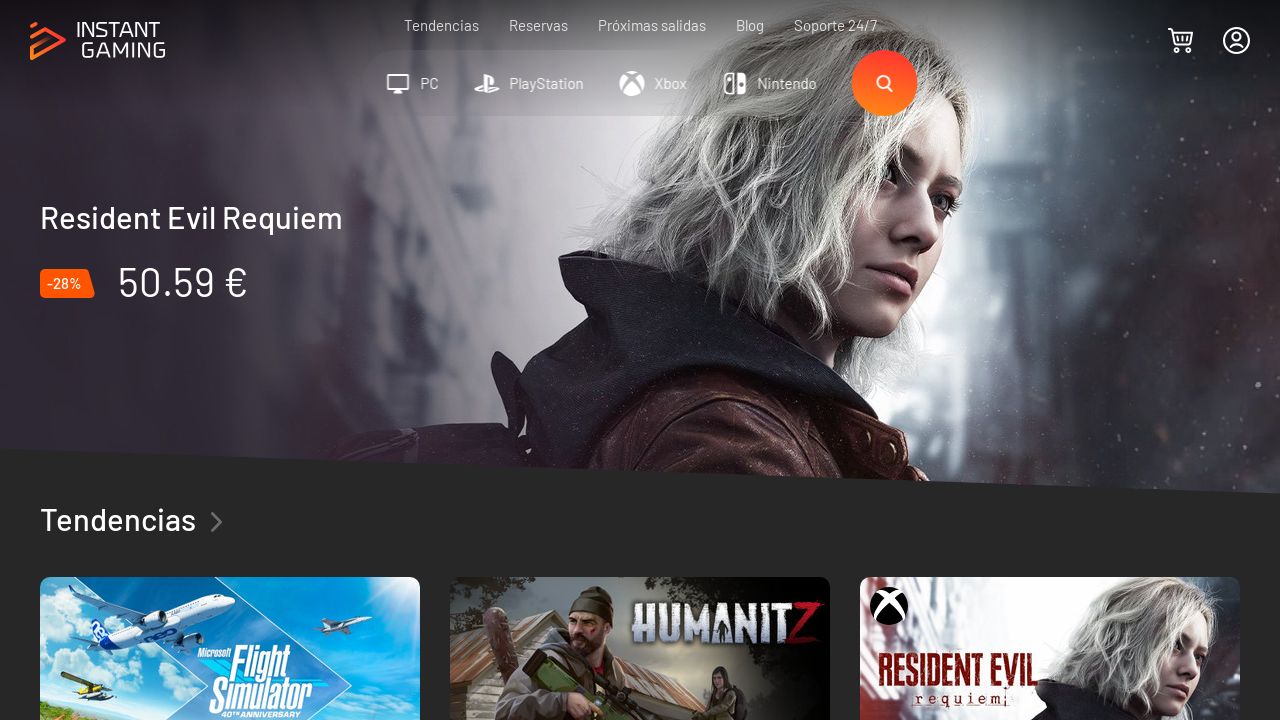

Entered 'Red Dead Redemption 2' in the search field on input[name='q']
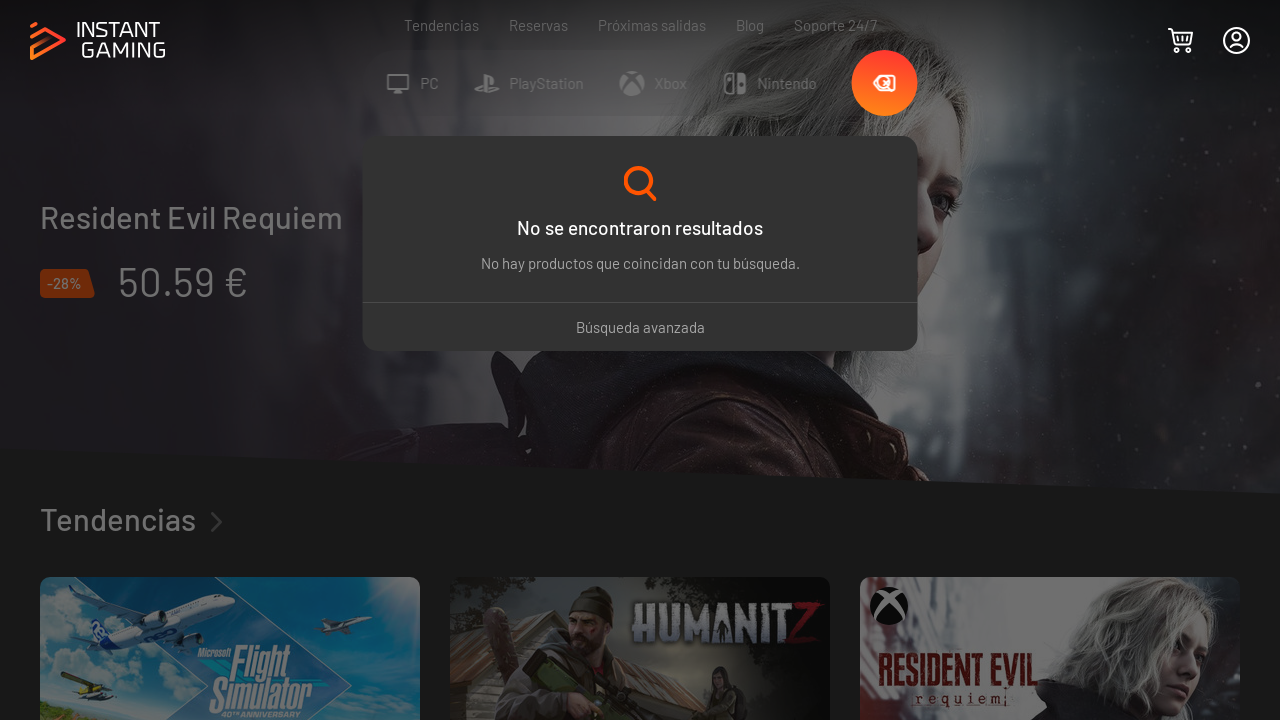

Submitted search query by pressing Enter on input[name='q']
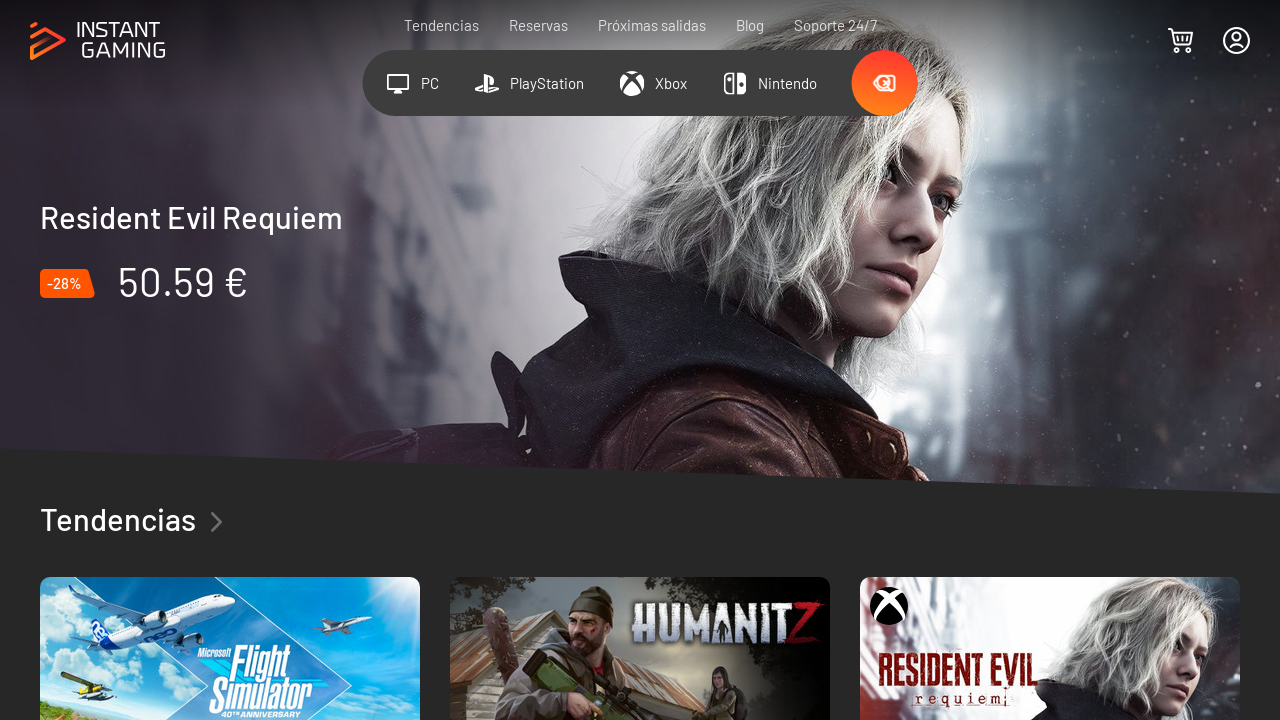

Search results with prices loaded successfully
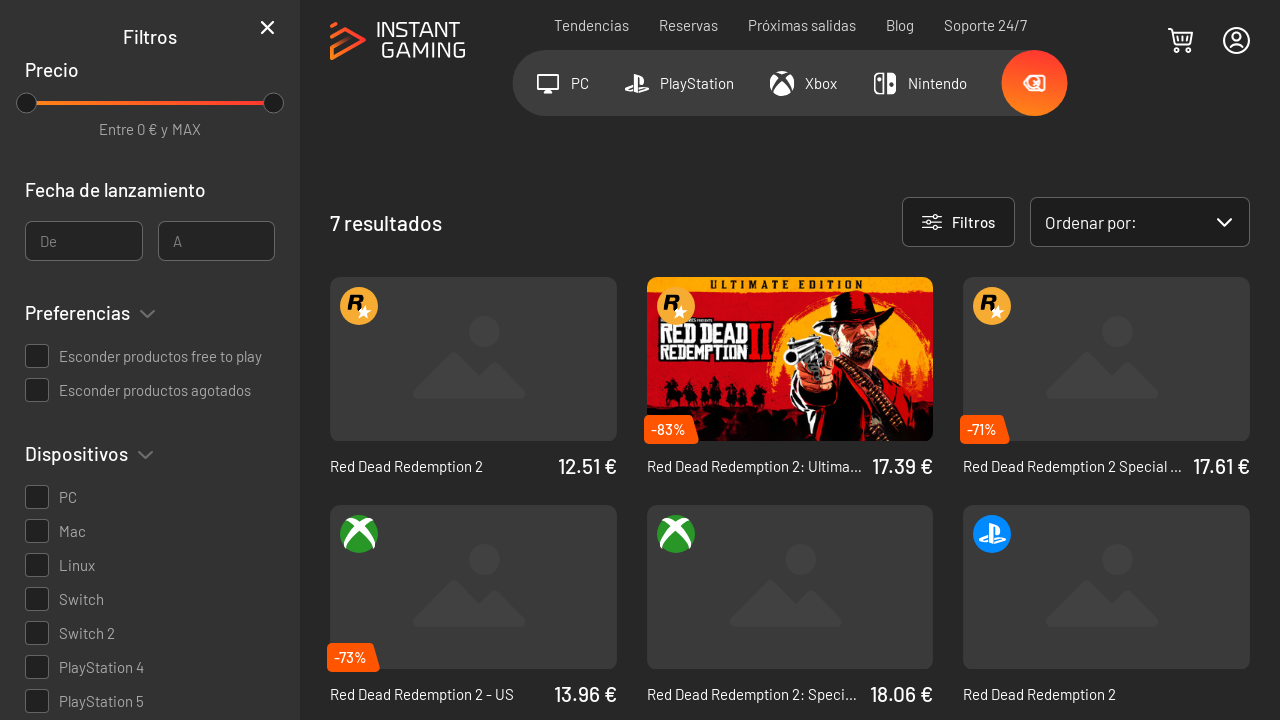

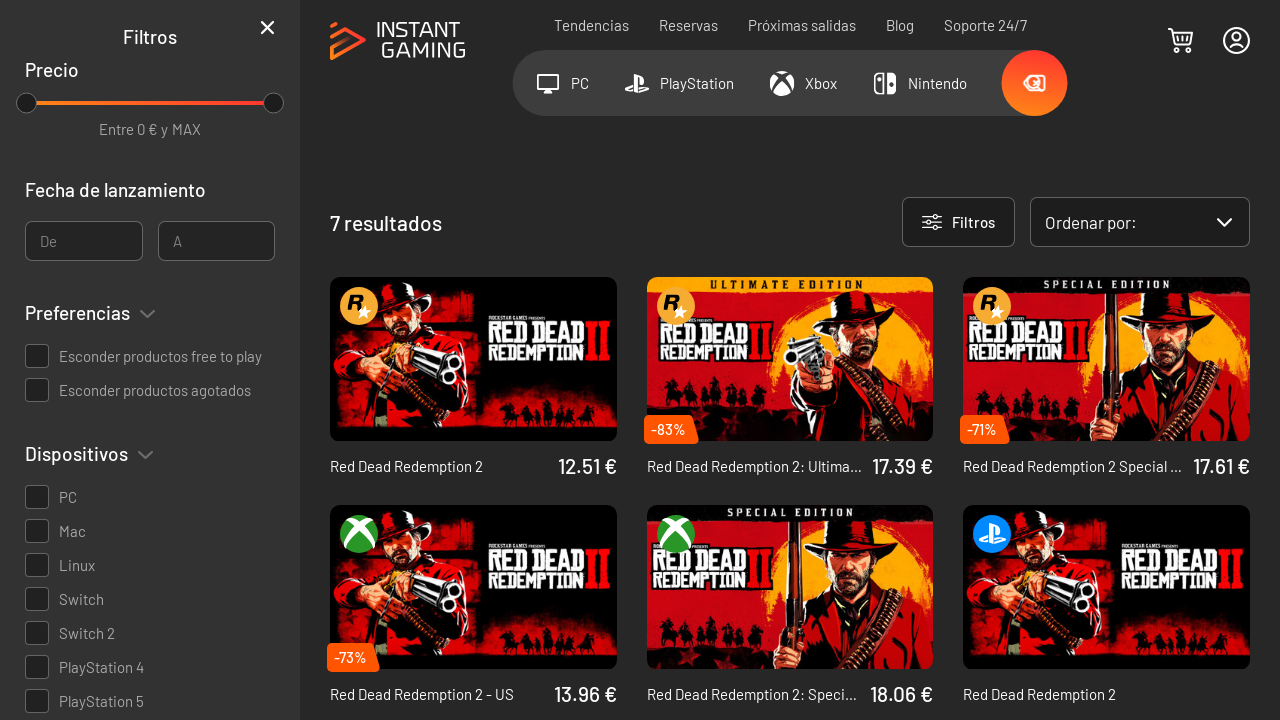